Navigates to a YouTube video page, maximizes the browser window, and retrieves the page title and current URL for verification.

Starting URL: https://www.youtube.com/watch?v=BtmeQOcdIKI&list=PL6flErFppaj2ArNxLyR4nQ4JV8qFc56-M&index=6&ab_channel=Mukeshotwani

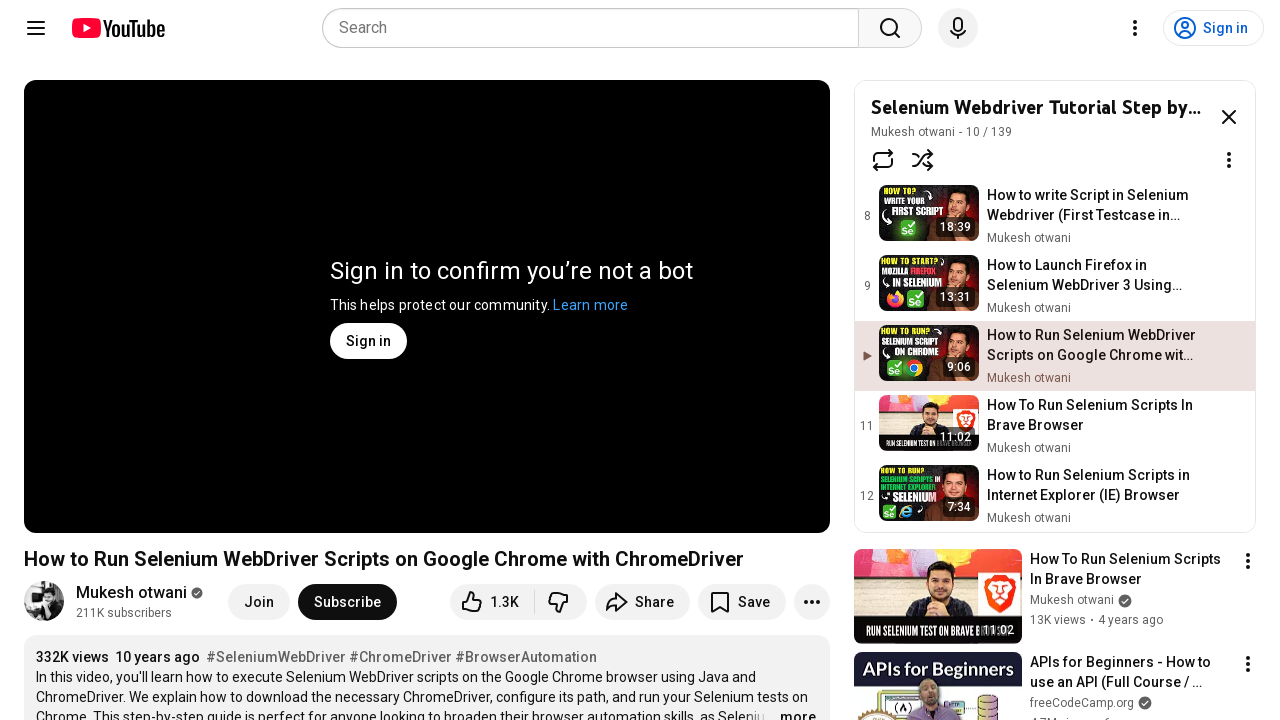

Set viewport to 1920x1080
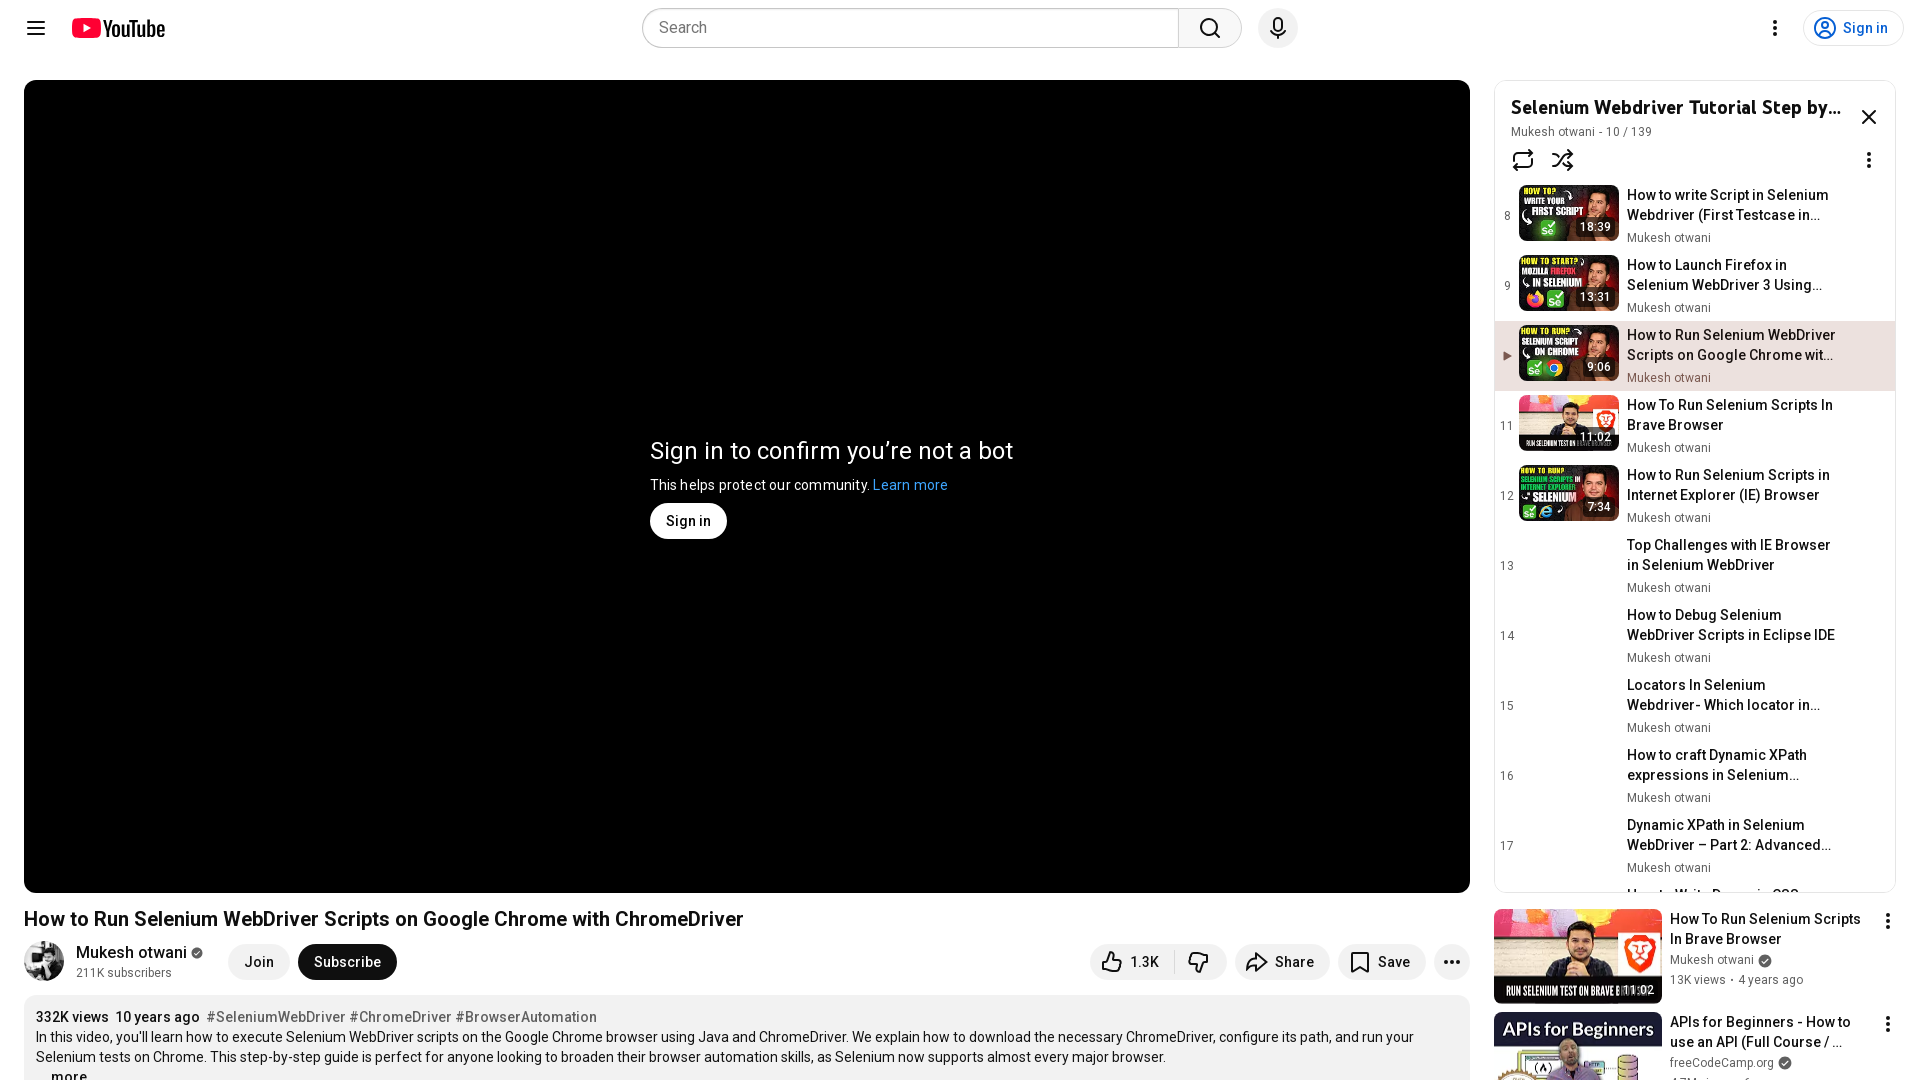

Waited for page to load (domcontentloaded)
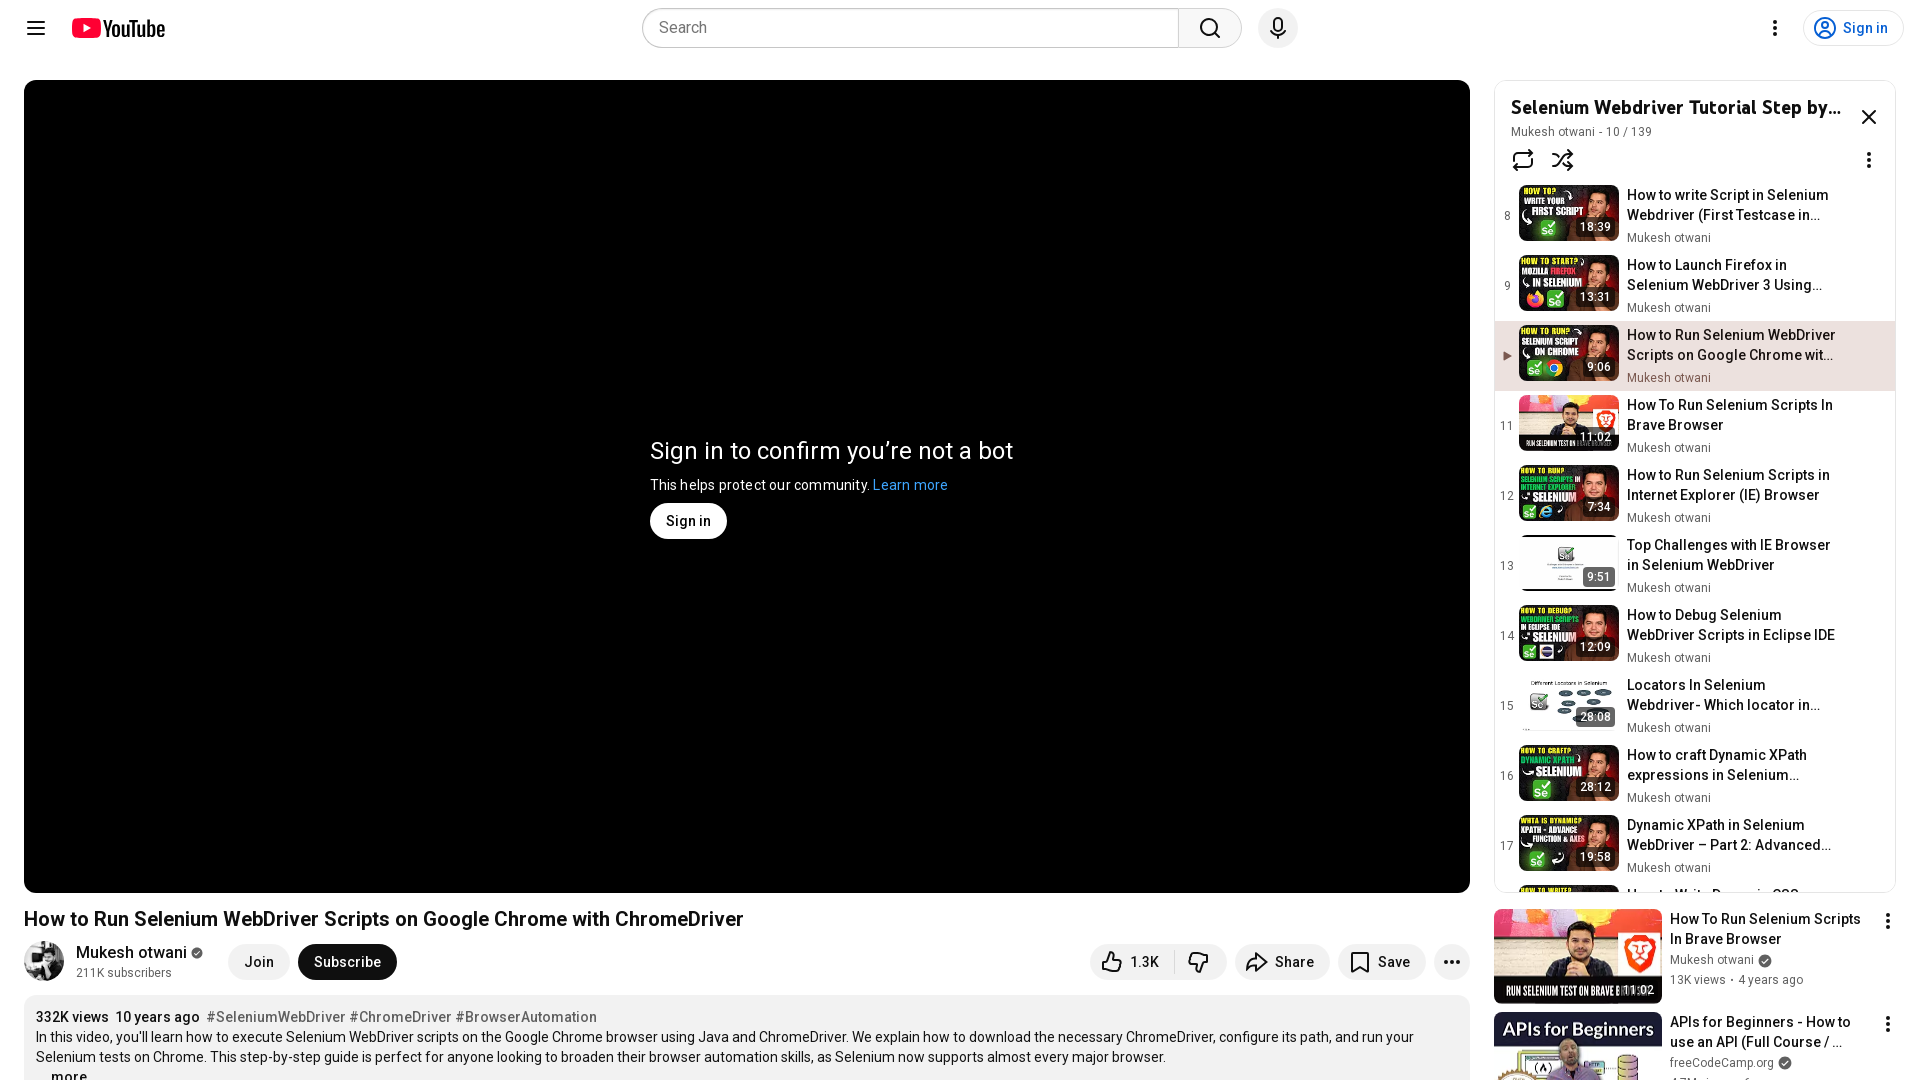

Retrieved page title: How to Run Selenium WebDriver Scripts on Google Chrome with ChromeDriver - YouTube
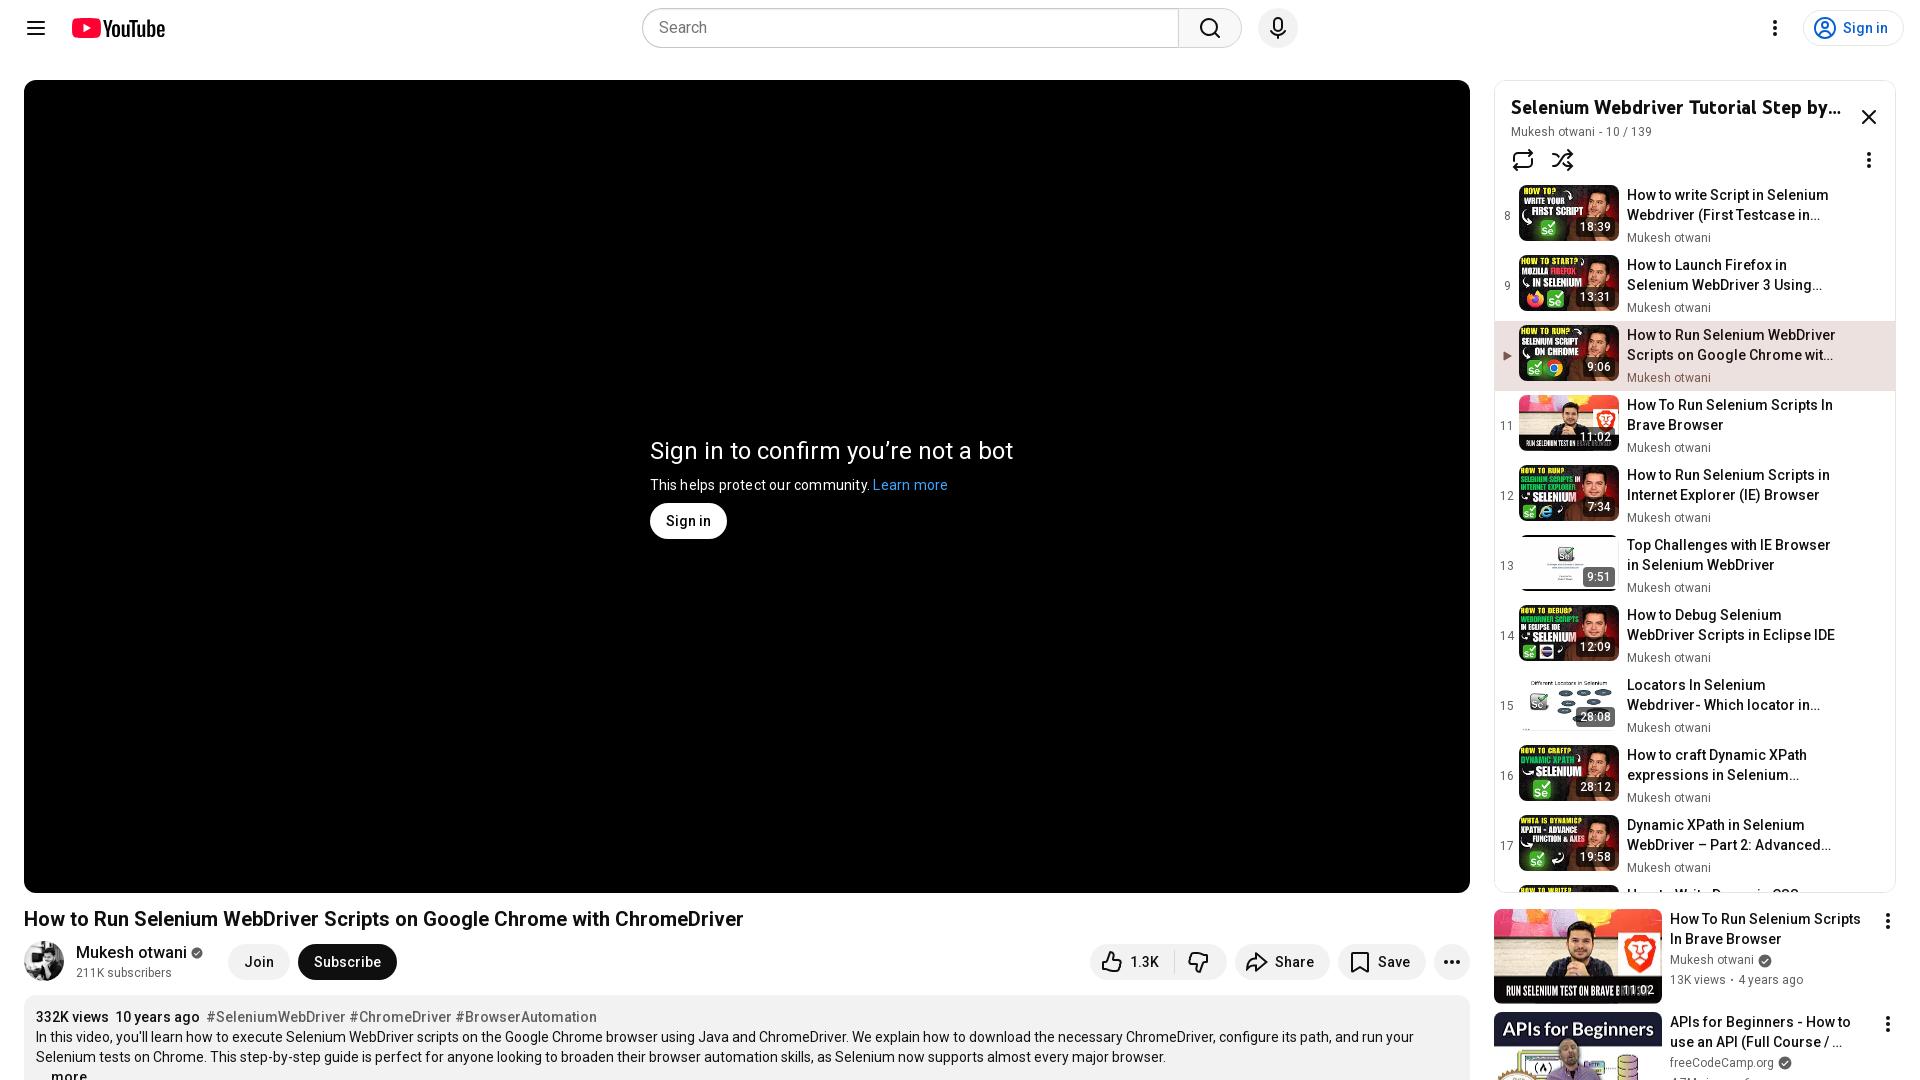

Retrieved current URL: https://www.youtube.com/watch?v=BtmeQOcdIKI&list=PL6flErFppaj2ArNxLyR4nQ4JV8qFc56-M&index=7
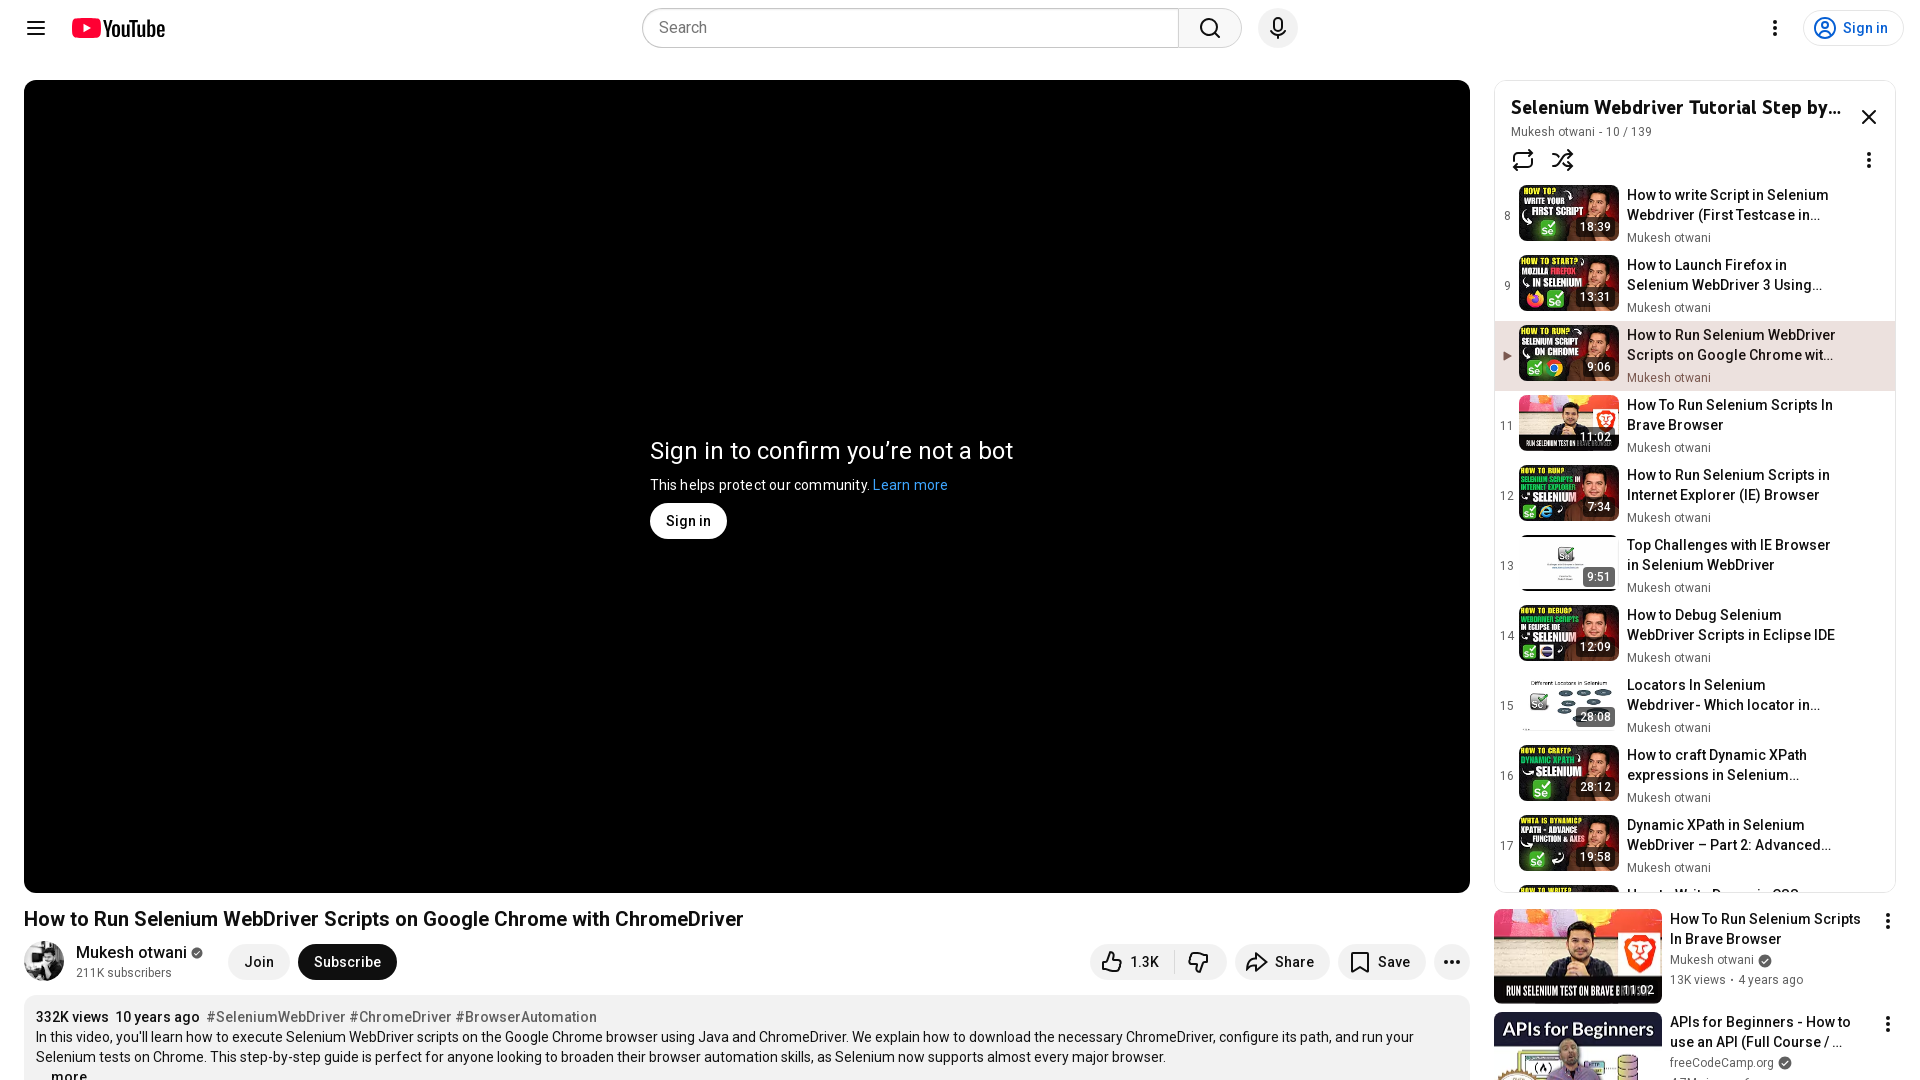

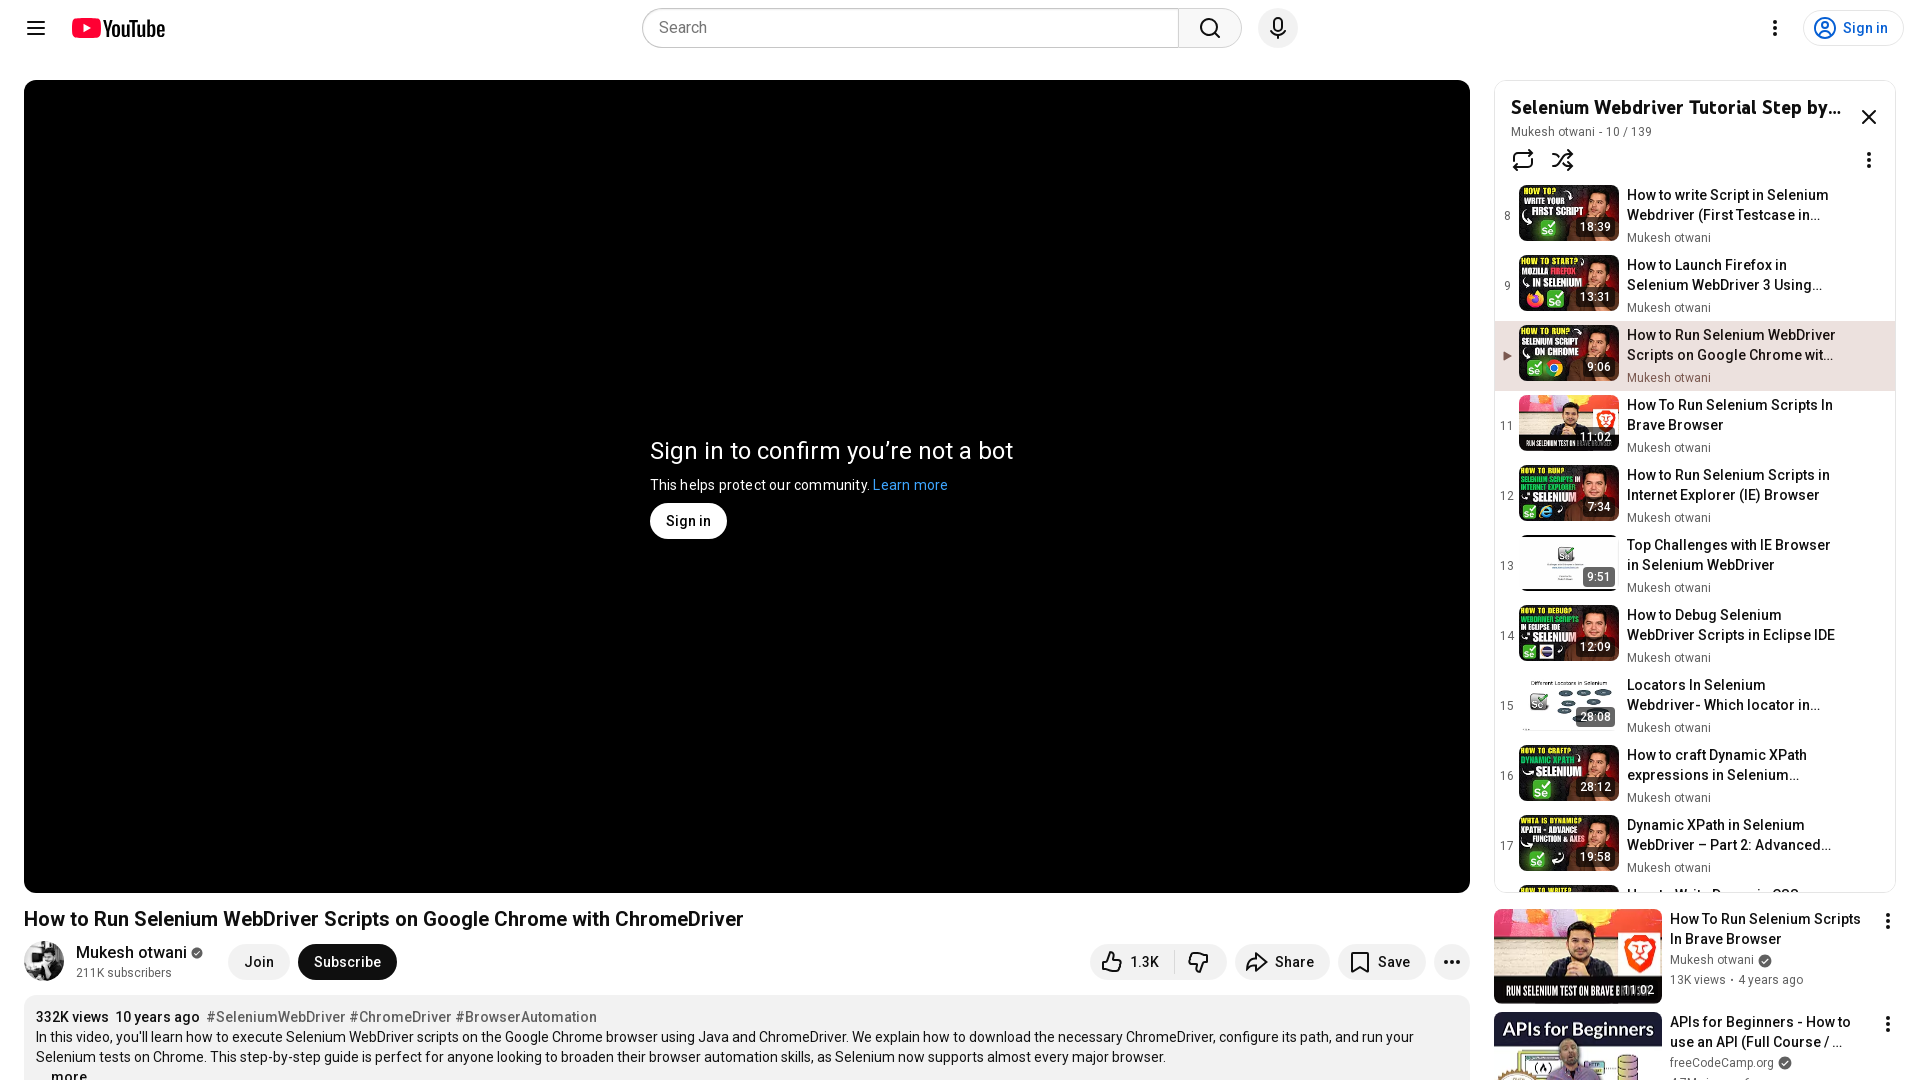